Tests the About Us functionality by clicking the About Us link to open a modal and then closing it

Starting URL: https://www.demoblaze.com/

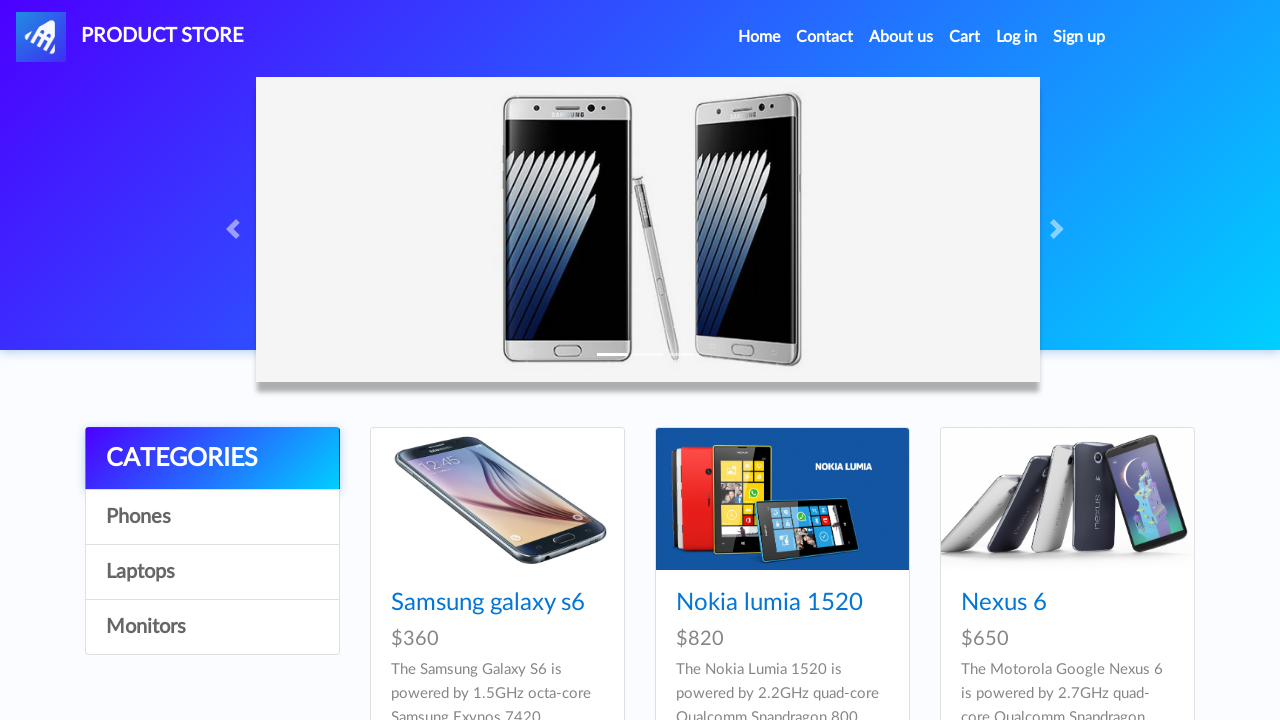

Clicked 'About us' link to open modal at (901, 37) on xpath=//a[.='About us']
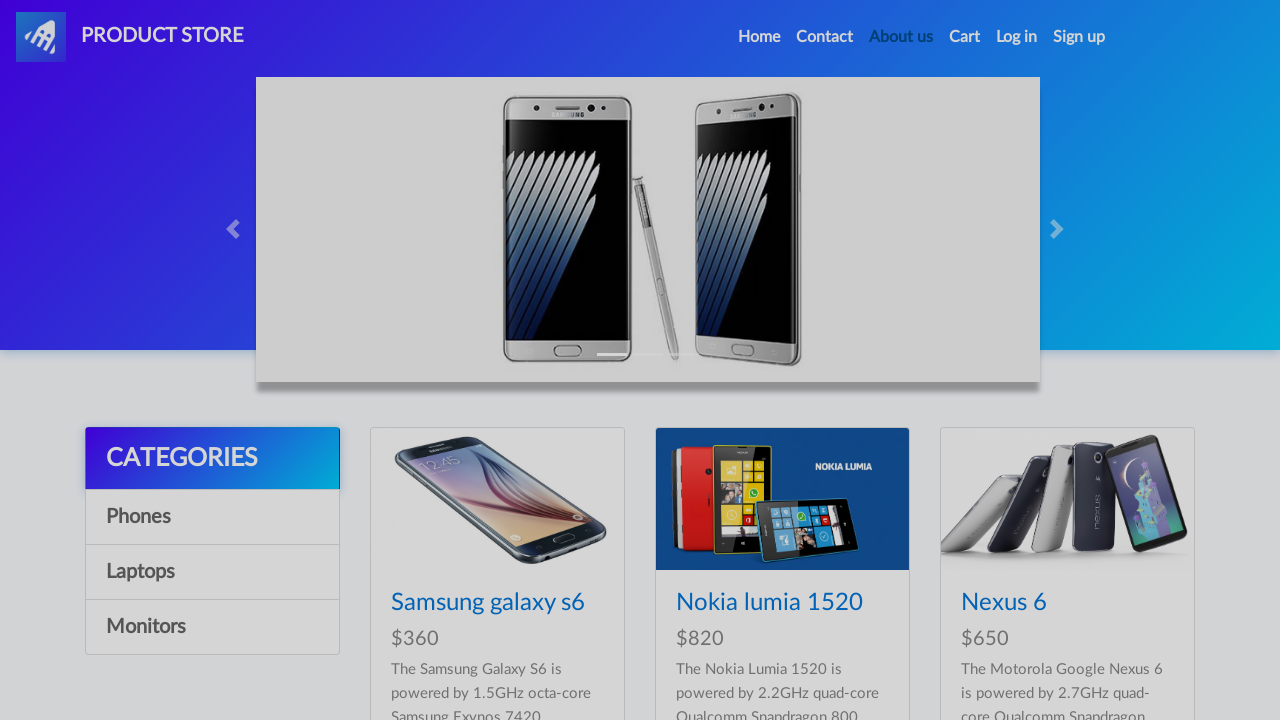

About Us modal appeared and Close button is visible
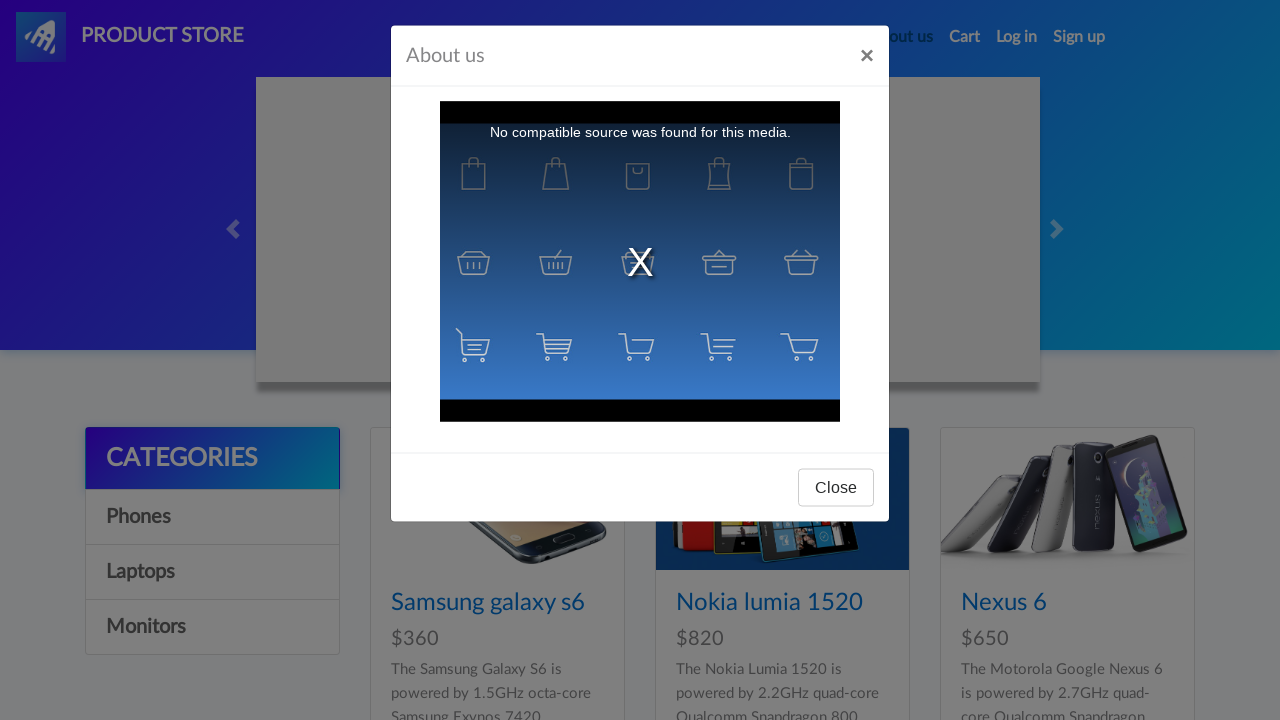

Clicked Close button to close About Us modal at (836, 493) on (//button[@type='button'][normalize-space()='Close'])[4]
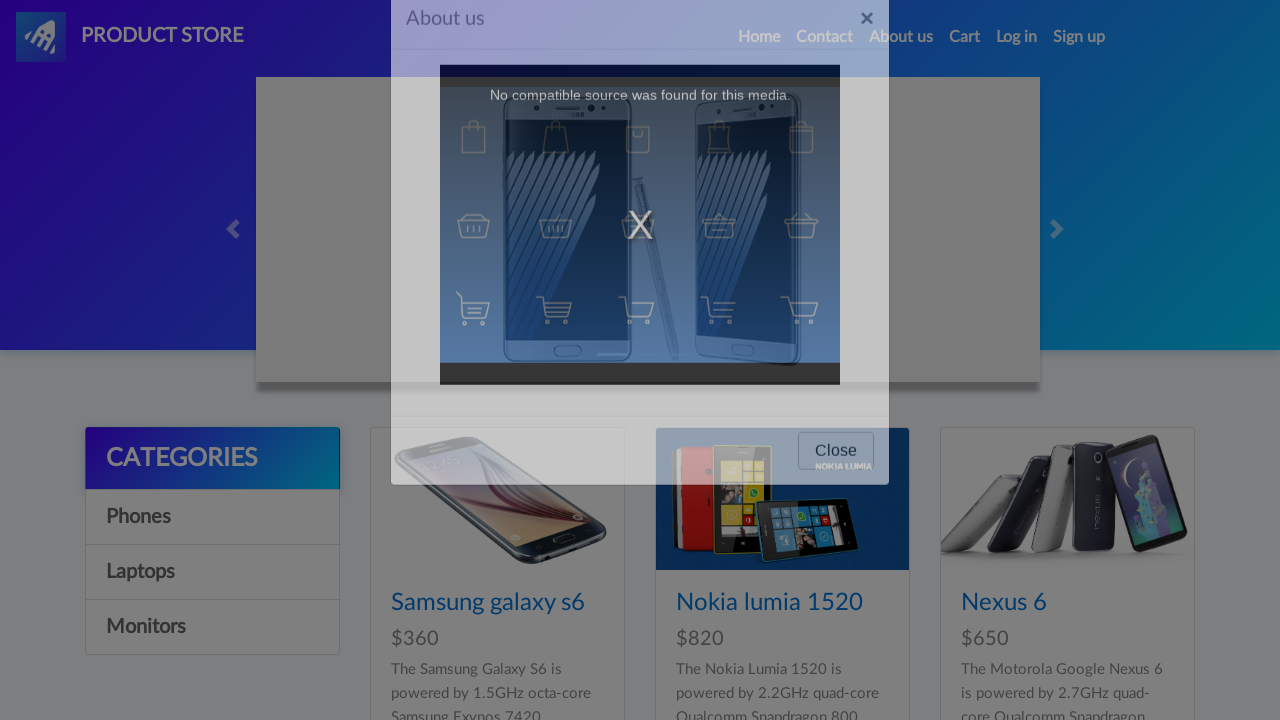

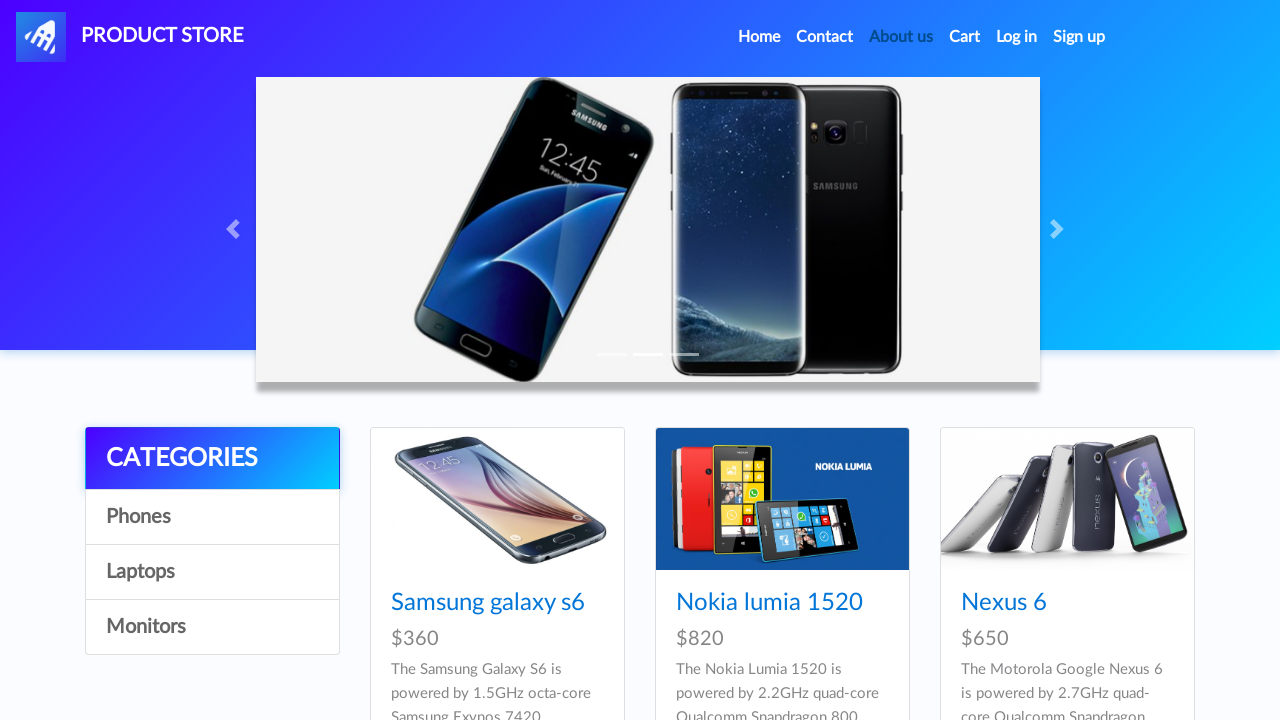